Navigates to AngularJS homepage and then navigates to the FAQ section by changing the URL location

Starting URL: http://www.angularjs.org

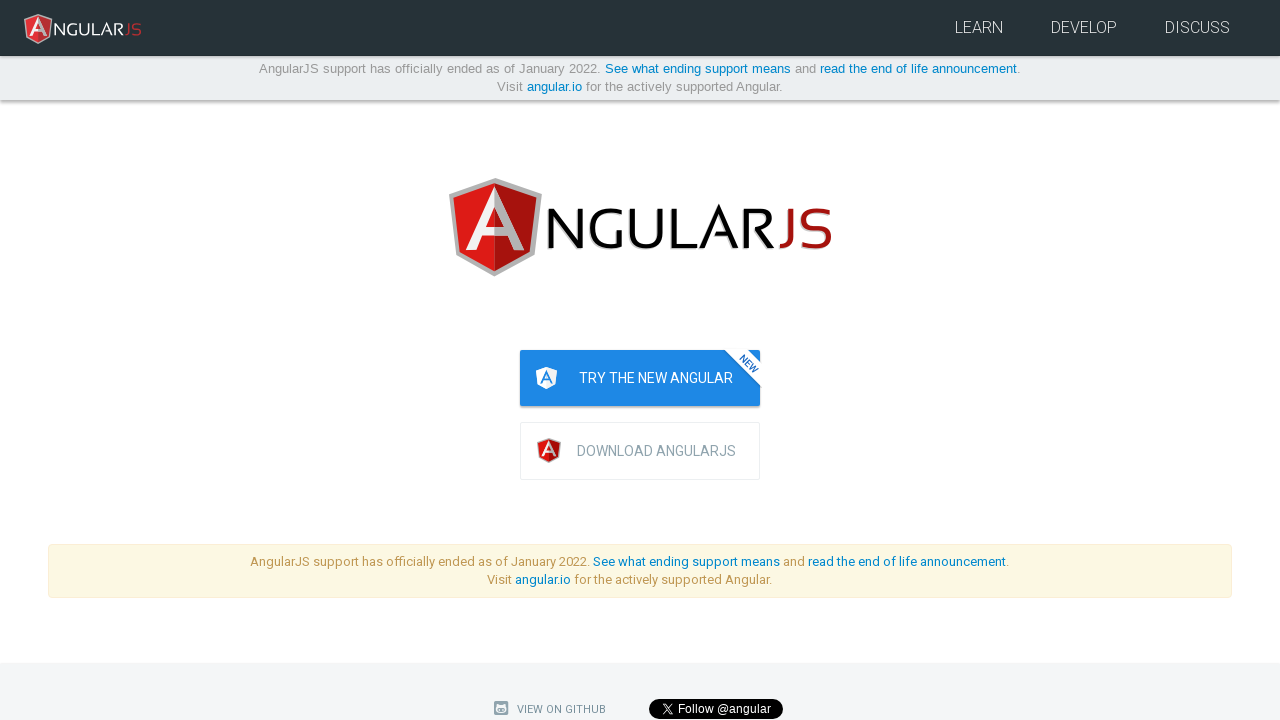

Navigated to AngularJS FAQ section at http://www.angularjs.org/misc/faq
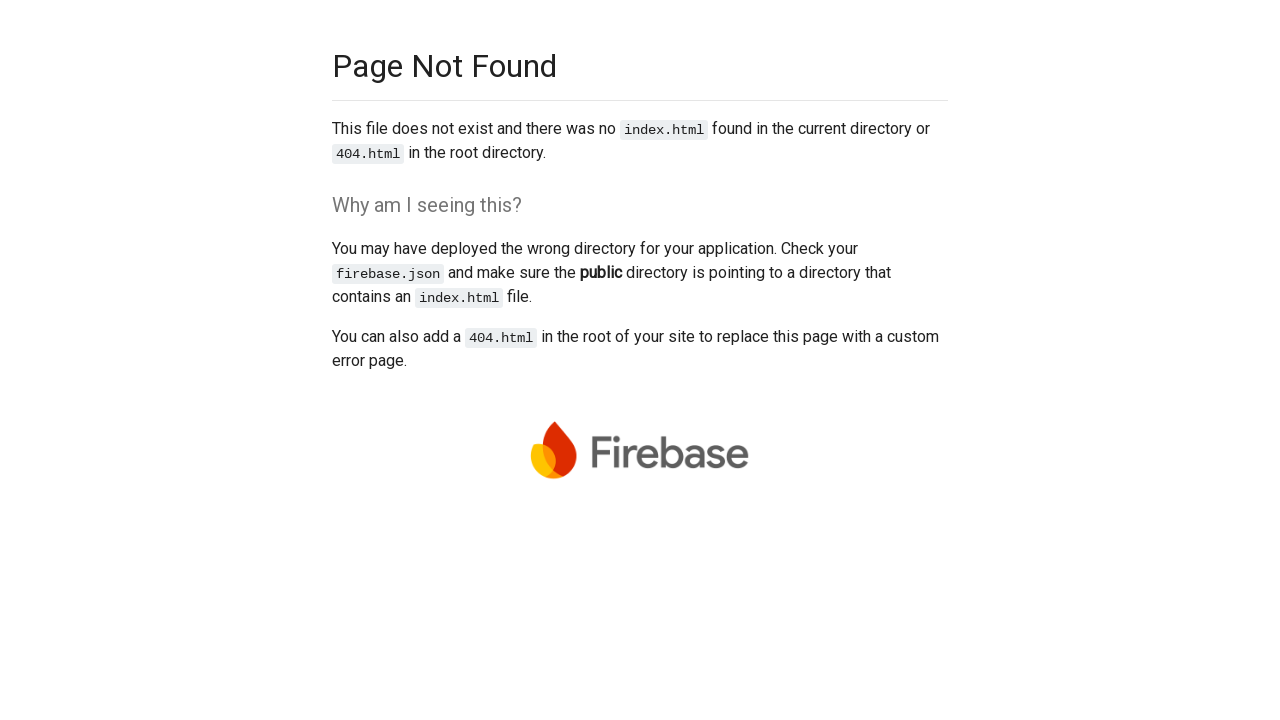

Verified that the URL contains 'misc/faq' path
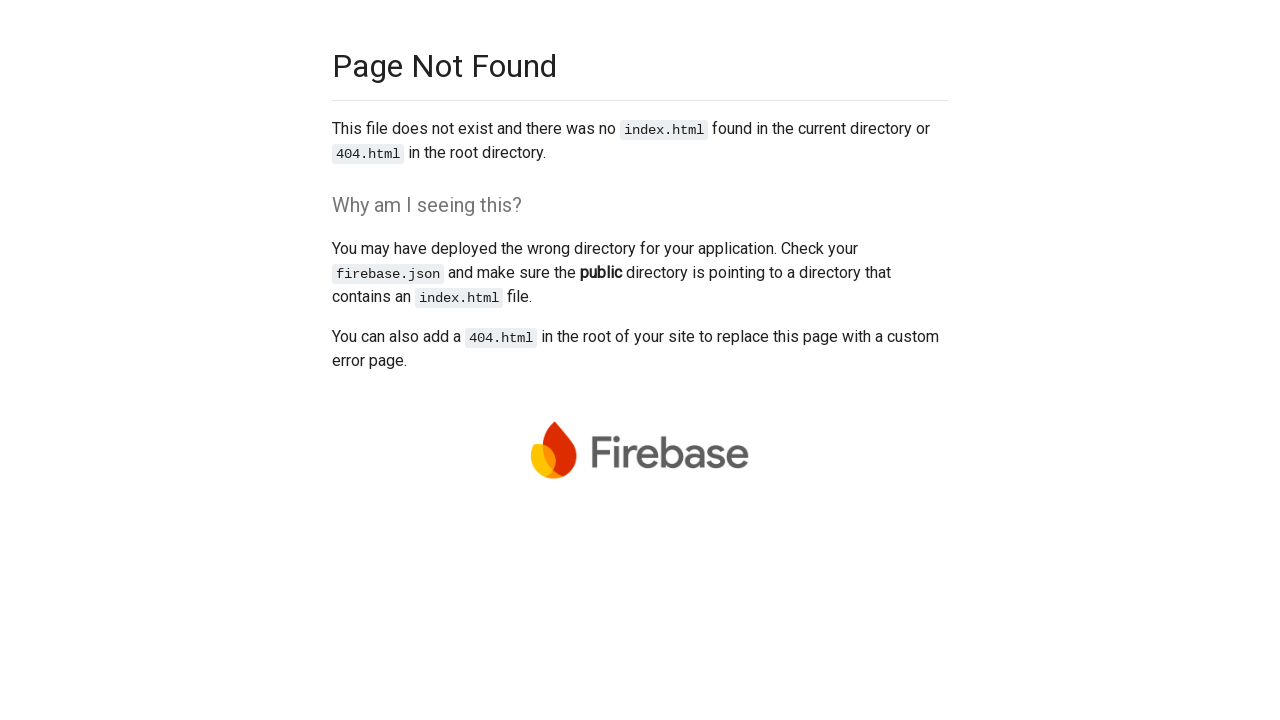

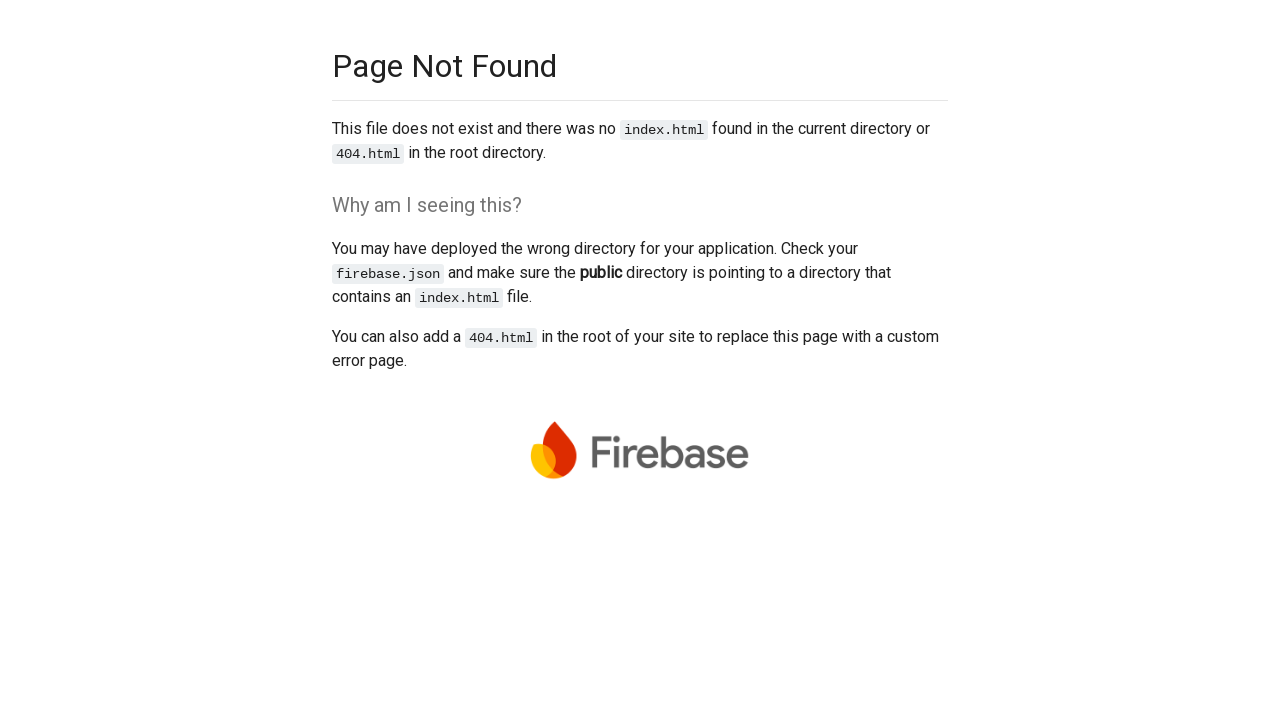